Tests the search functionality on 99-bottles-of-beer.net by searching for a programming language by name and verifying that search results contain the searched term

Starting URL: https://www.99-bottles-of-beer.net/

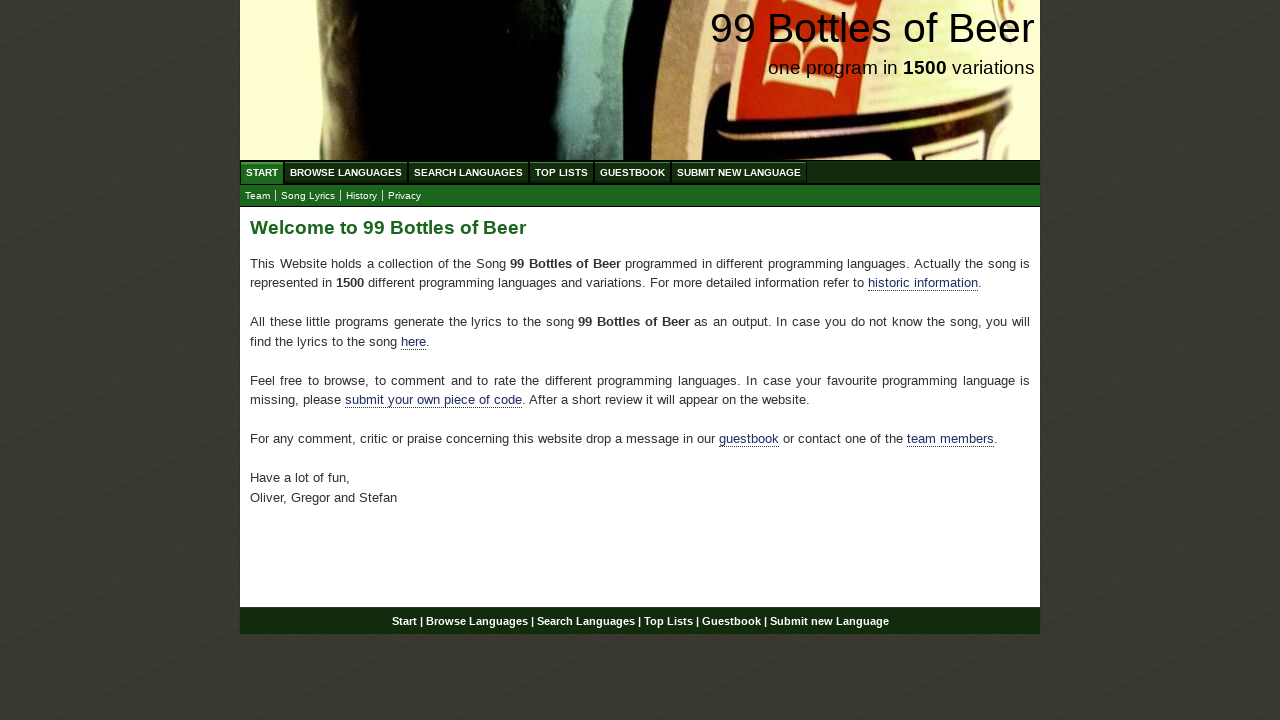

Clicked on Search Languages menu item at (468, 172) on xpath=//ul[@id='menu']/li/a[@href='/search.html']
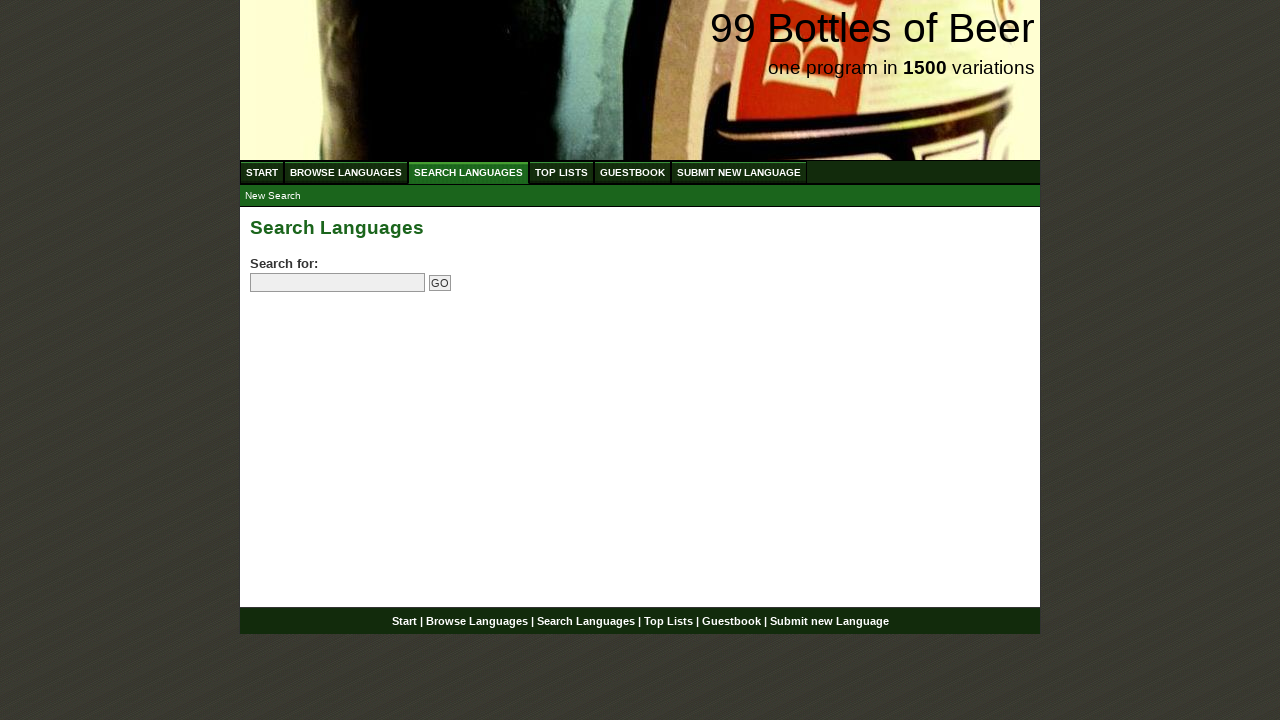

Clicked on the search input field at (338, 283) on input[name='search']
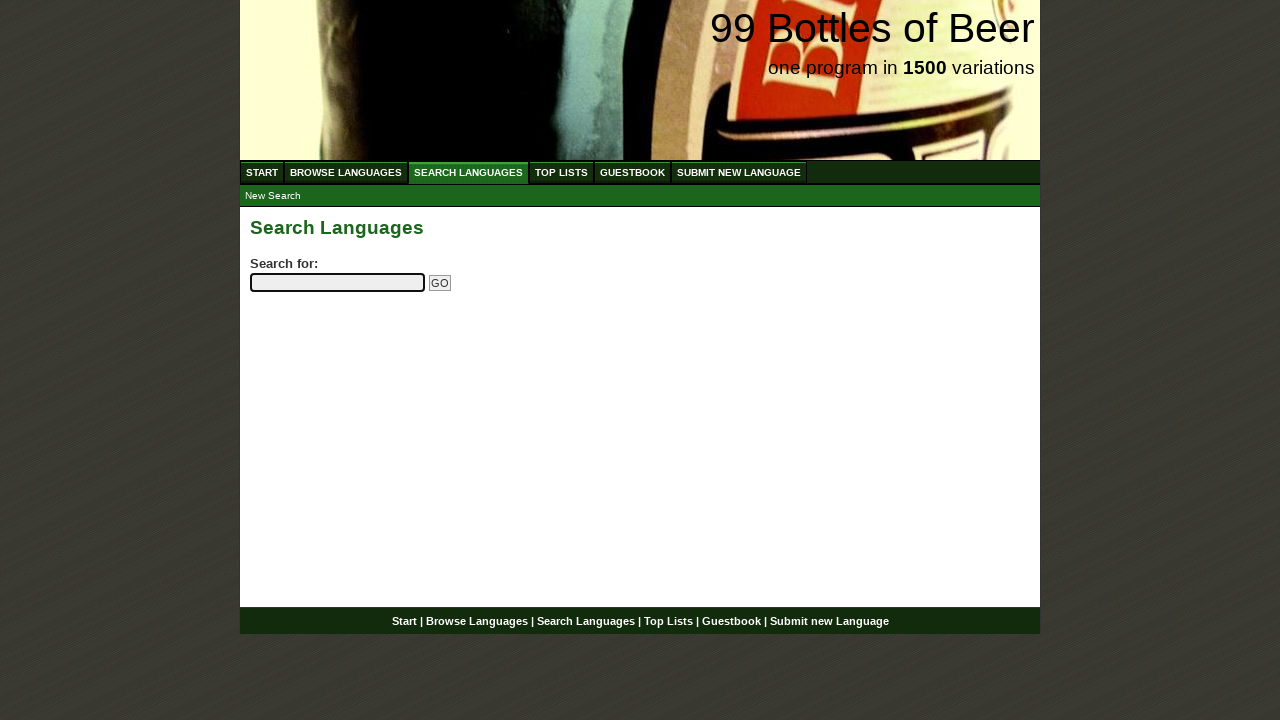

Filled search field with 'python' on input[name='search']
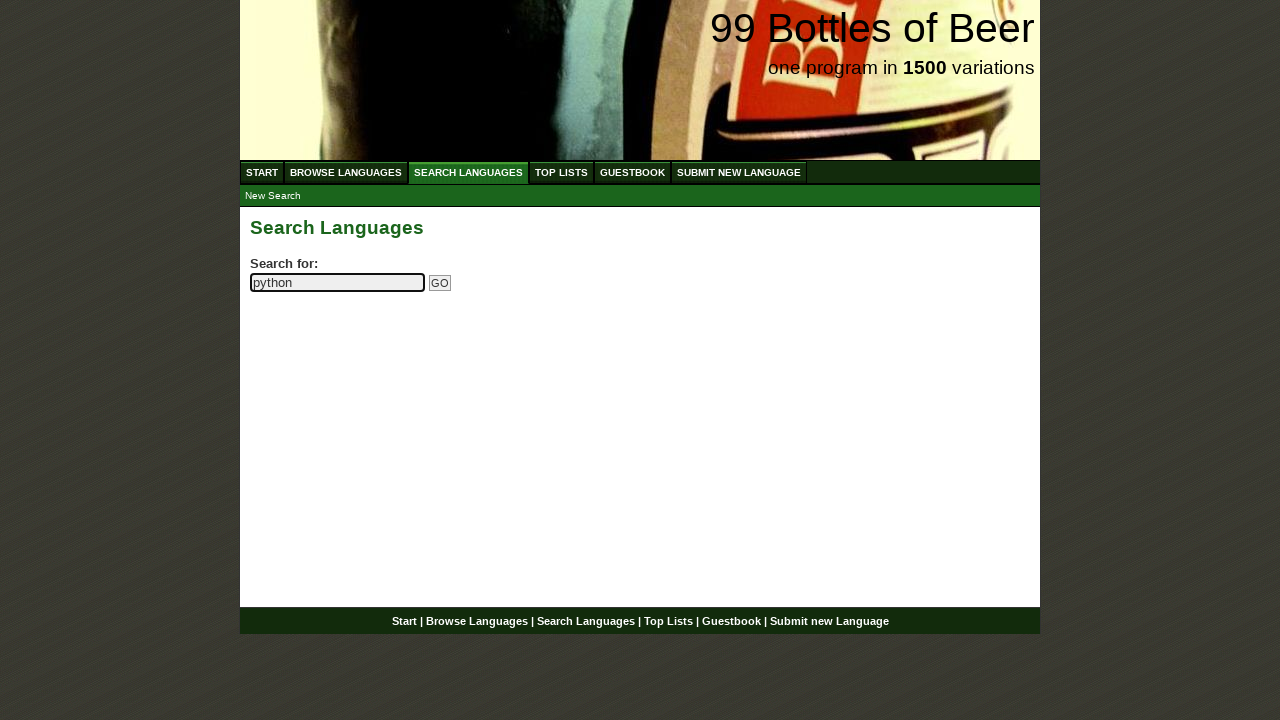

Clicked the Go button to submit search at (440, 283) on input[name='submitsearch']
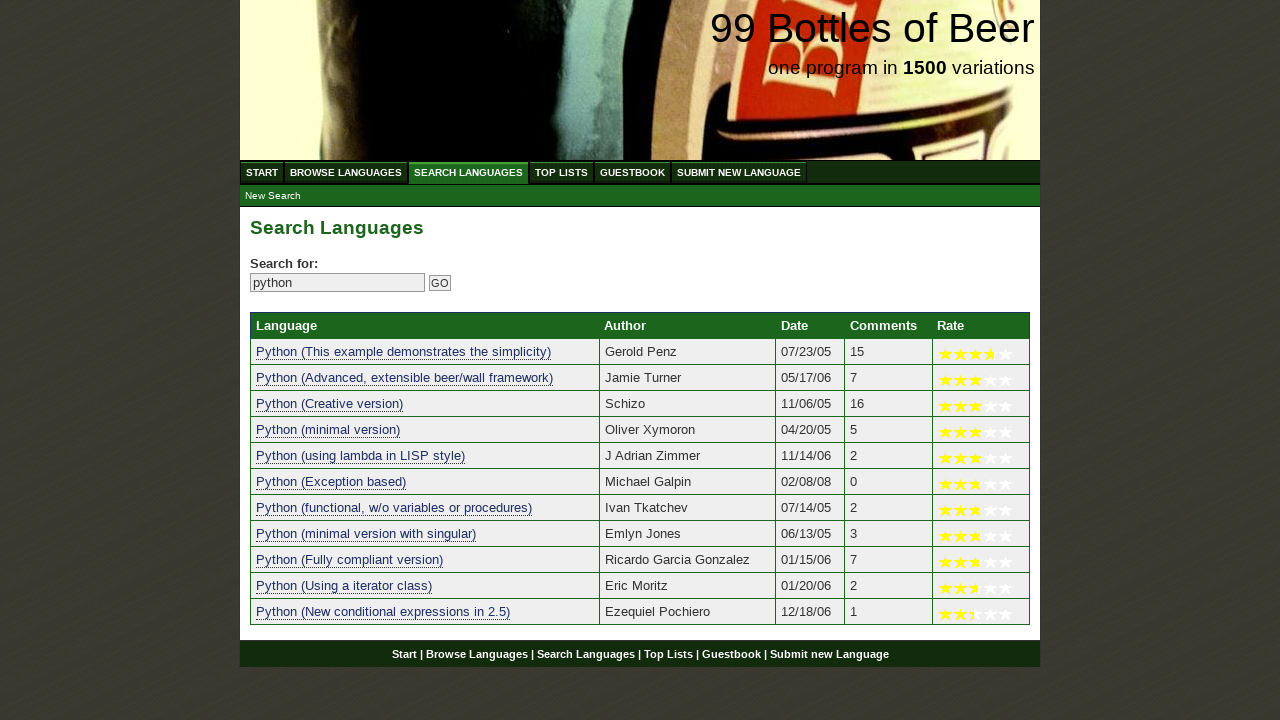

Search results table loaded successfully
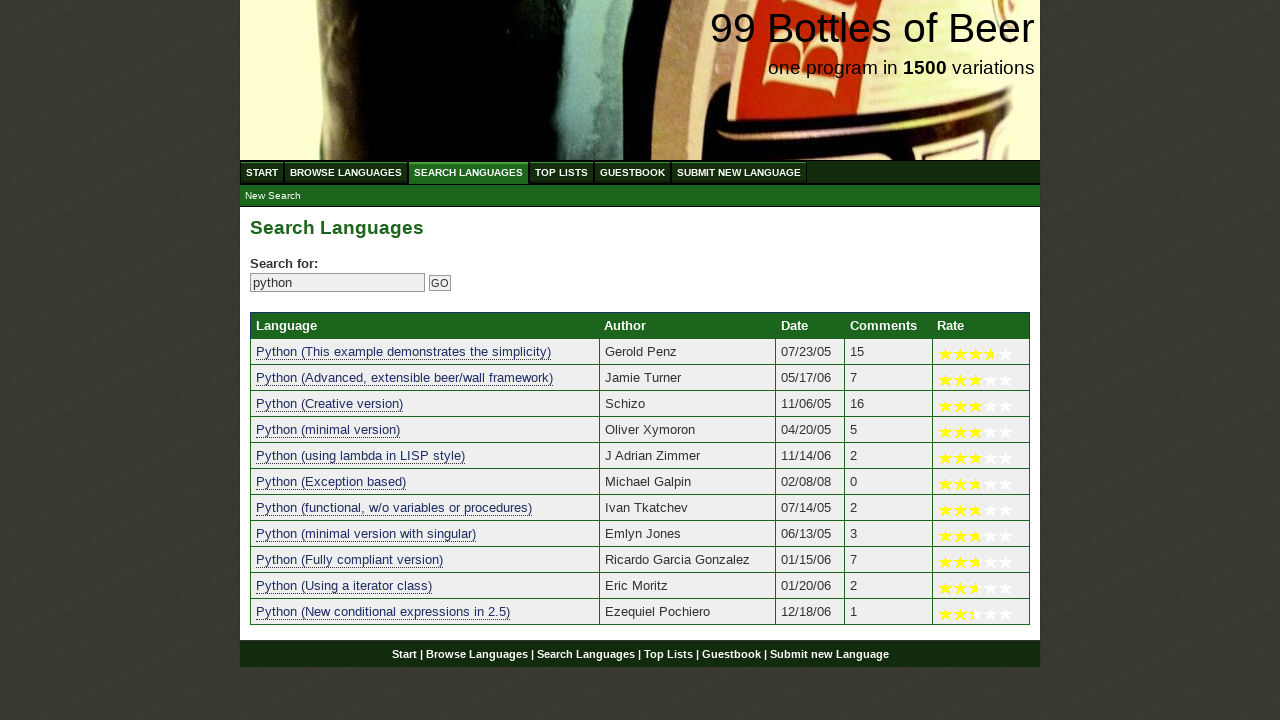

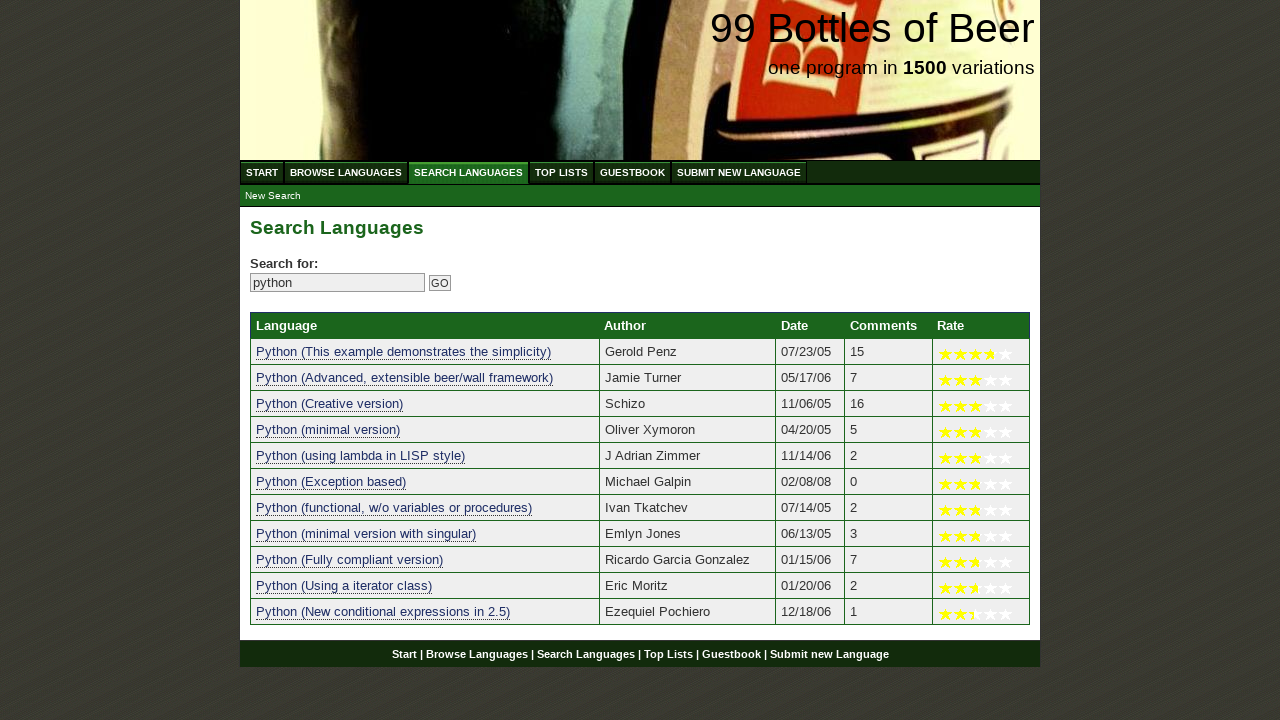